Tests the Bitcoin news tag page on Cointelegraph by scrolling to load content, clicking the "load more" button to fetch additional articles, and verifying that article cards are displayed on the page.

Starting URL: https://cointelegraph.com/tags/bitcoin

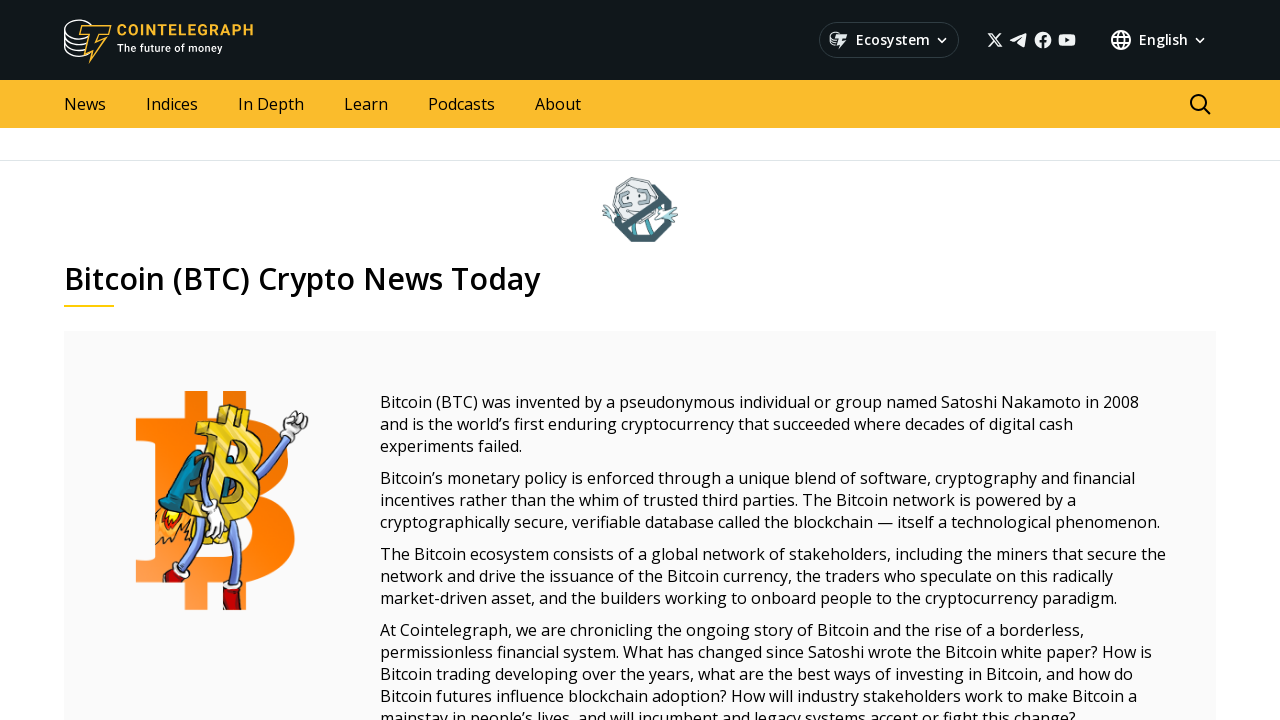

Scrolled to bottom of page to trigger lazy loading
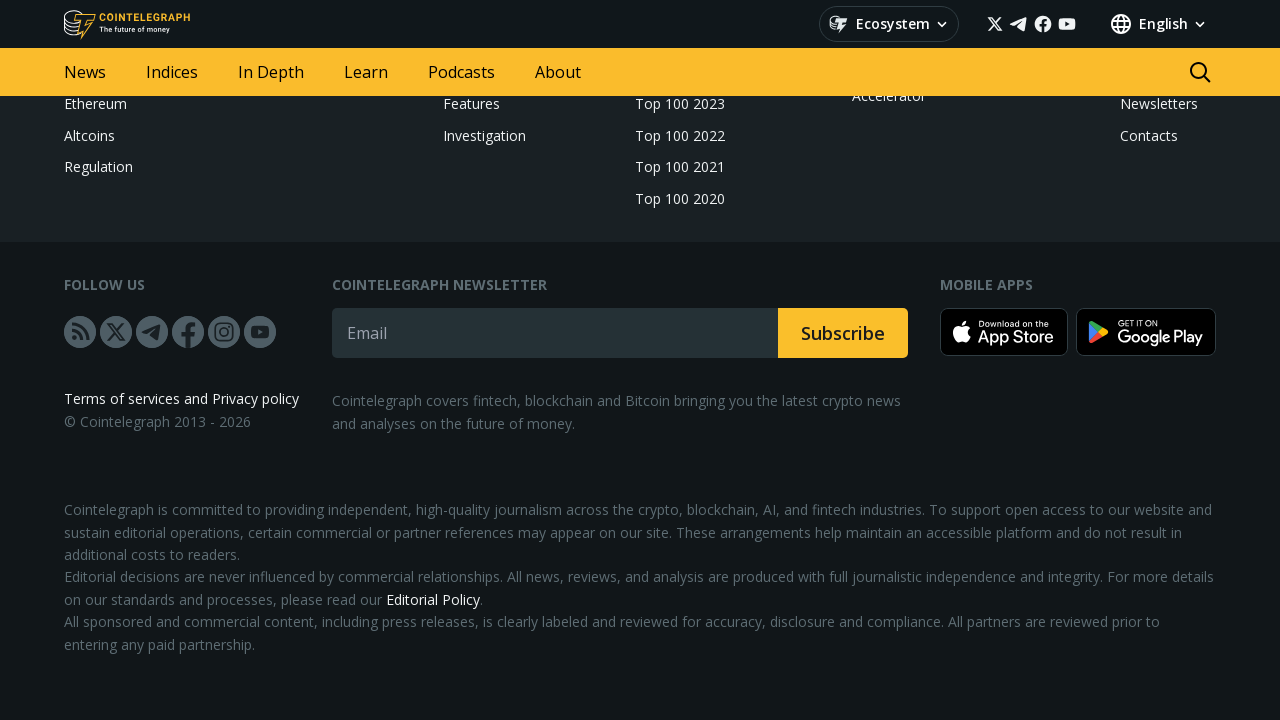

Initial article cards loaded on Bitcoin news tag page
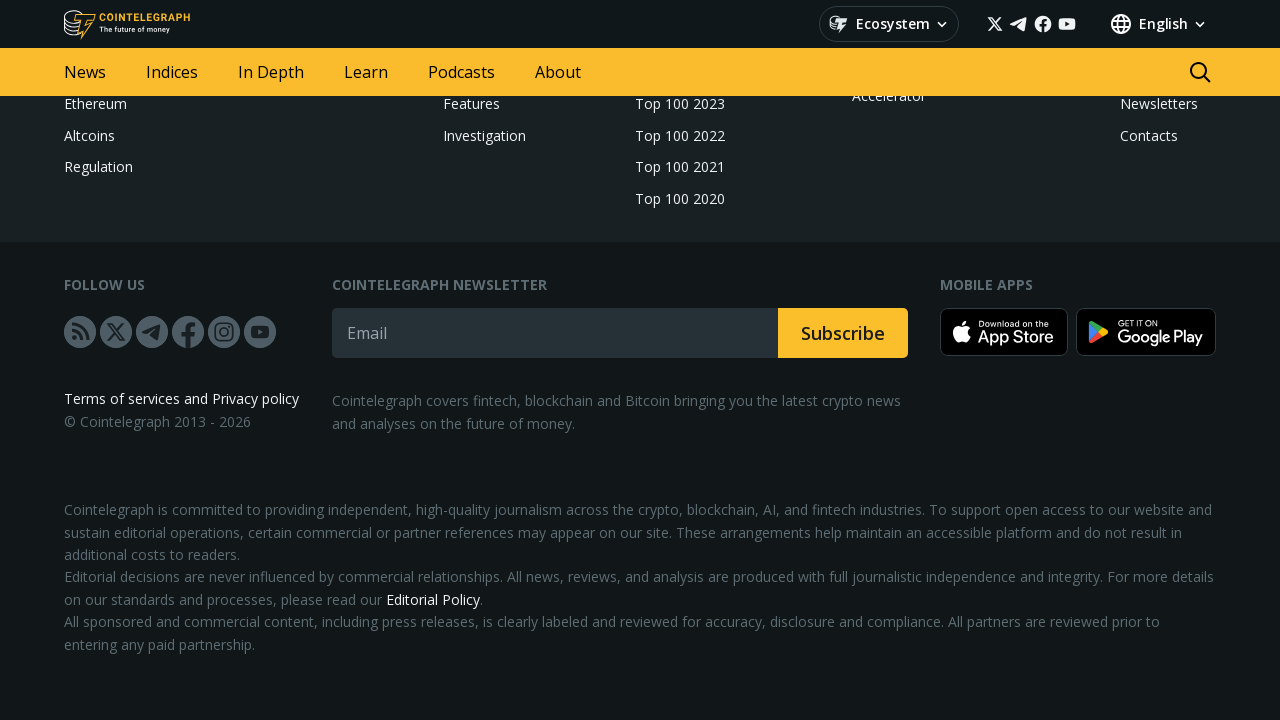

Clicked 'load more' button to fetch additional articles at (448, 361) on .posts-listing__more-btn
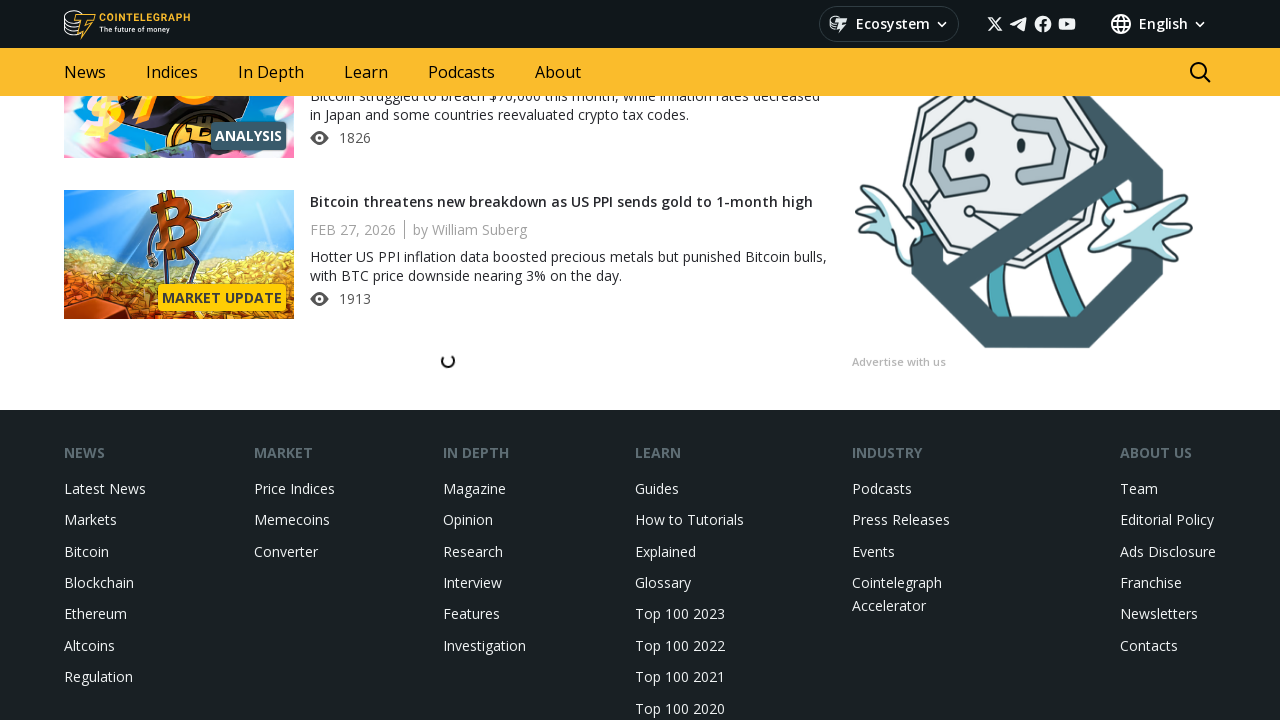

Waited for additional articles to load after clicking 'load more'
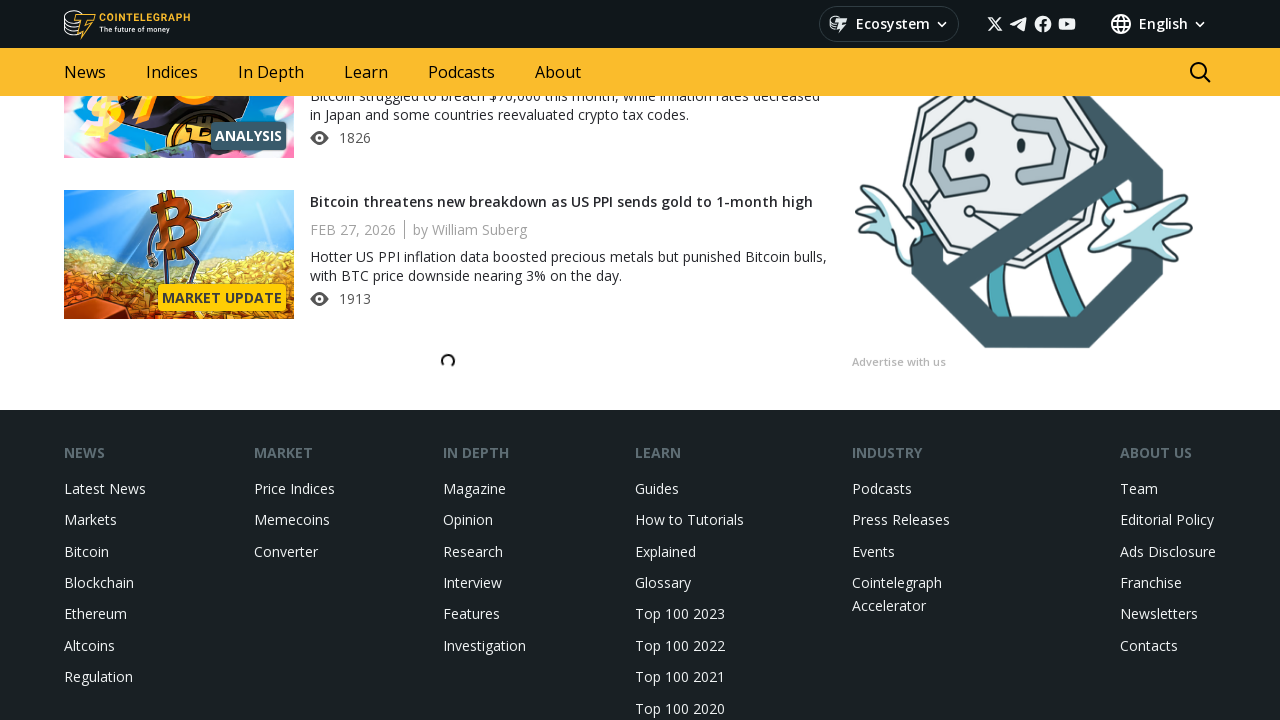

Scrolled to bottom again to ensure new content is visible
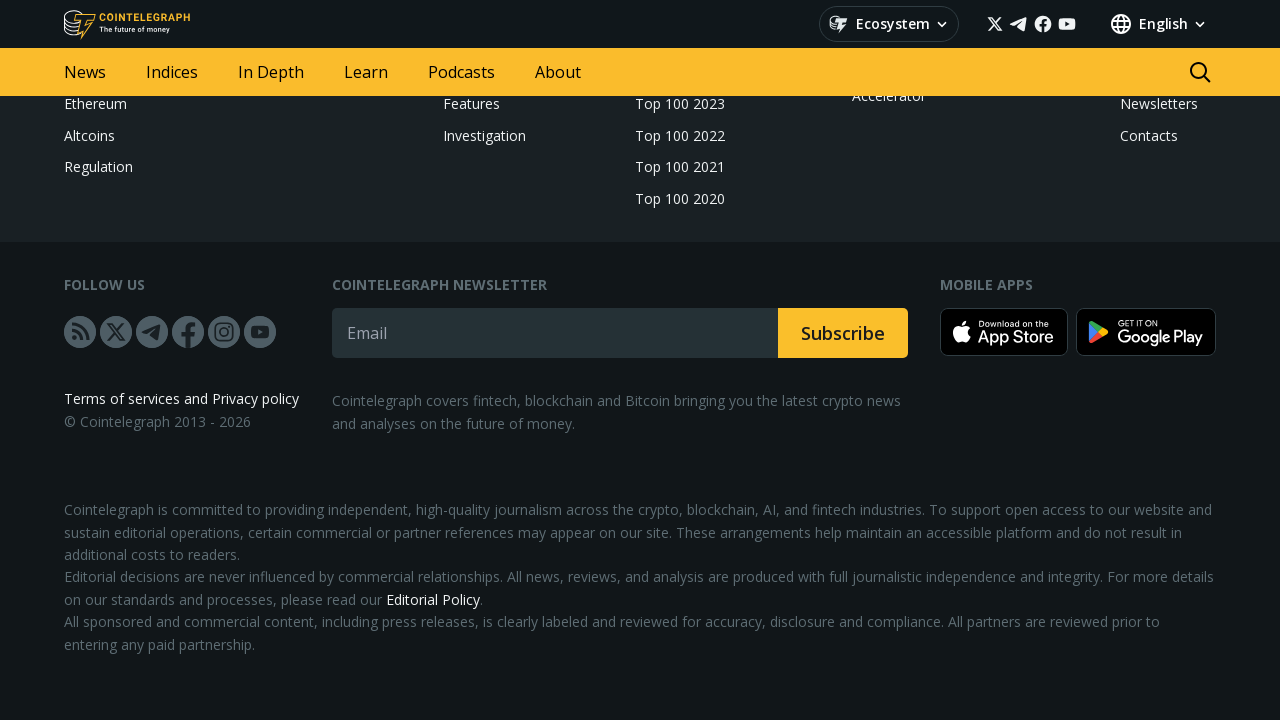

Verified article titles are present in loaded content
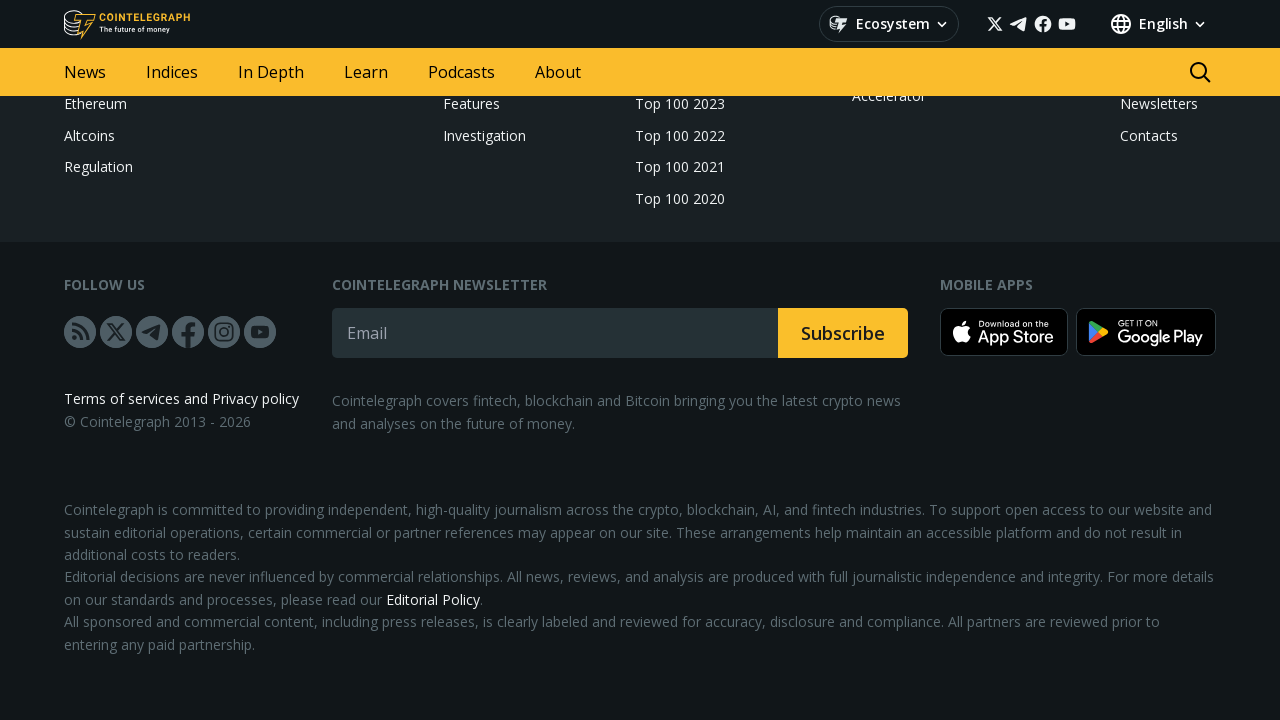

Verified article dates are present in loaded content
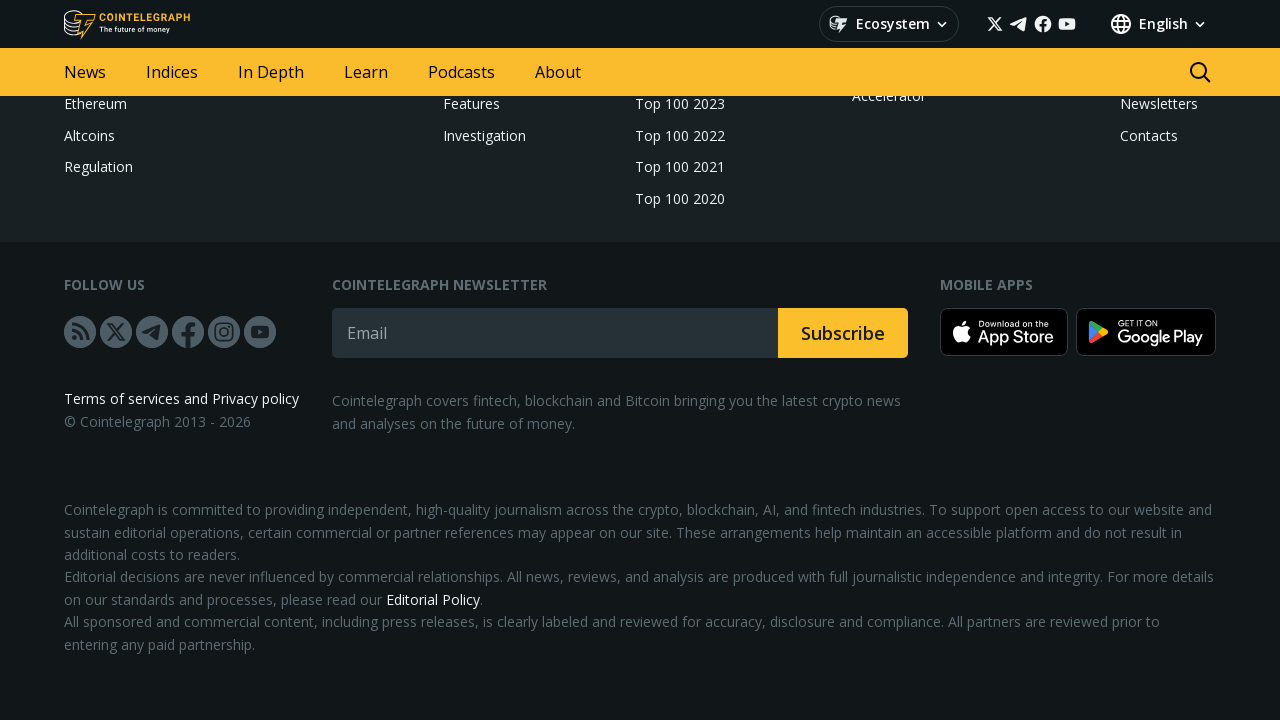

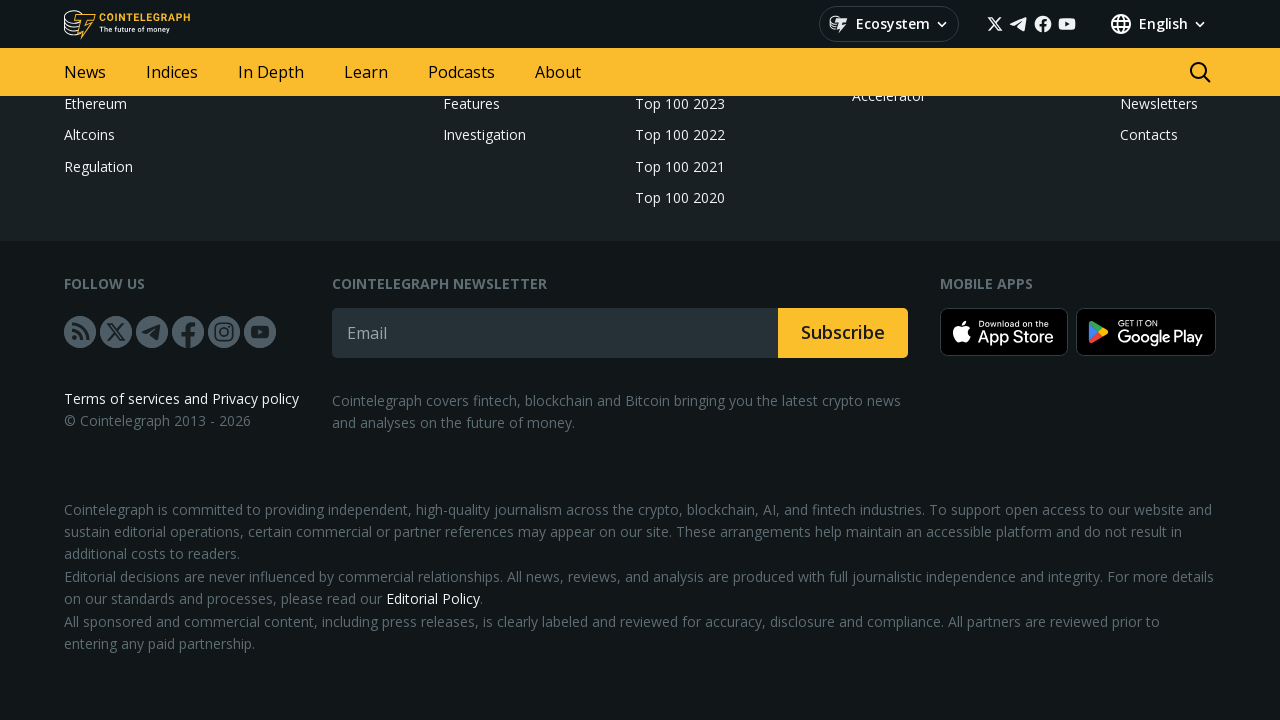